Tests that the NuGet homepage loads correctly by verifying the page title contains "NuGet"

Starting URL: https://nuget.org

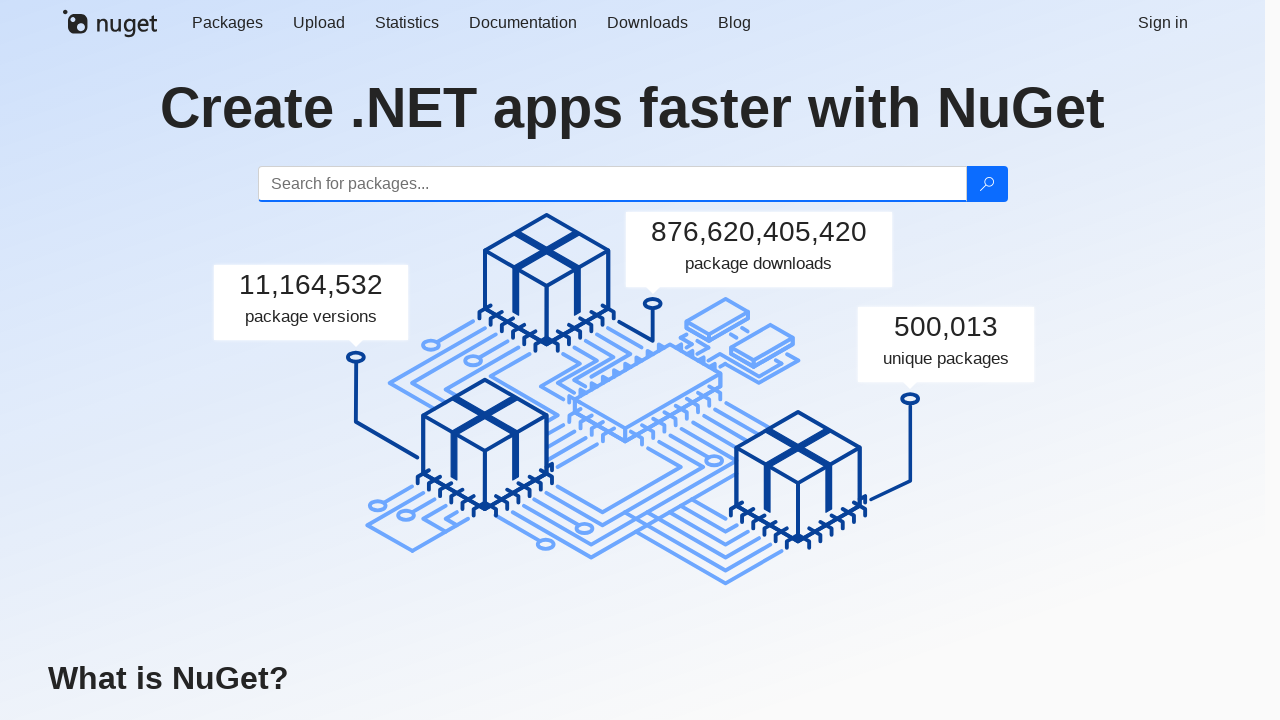

Navigated to NuGet homepage
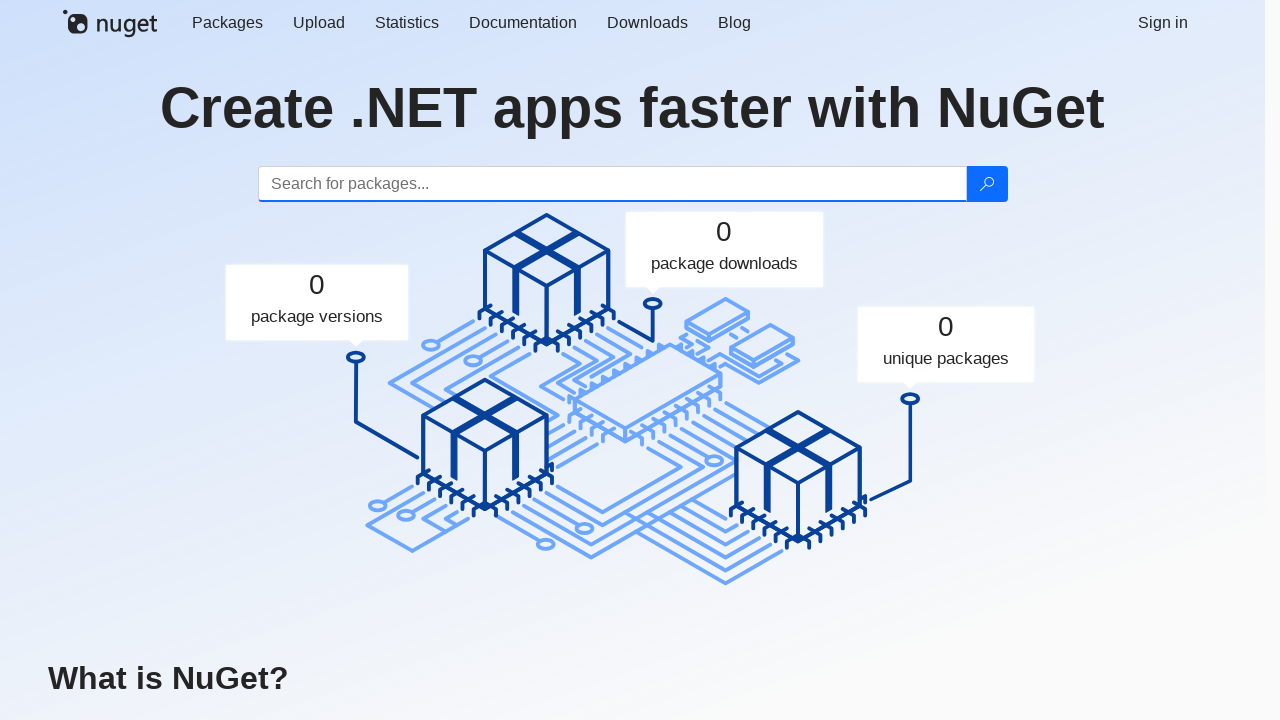

Verified page title contains 'NuGet'
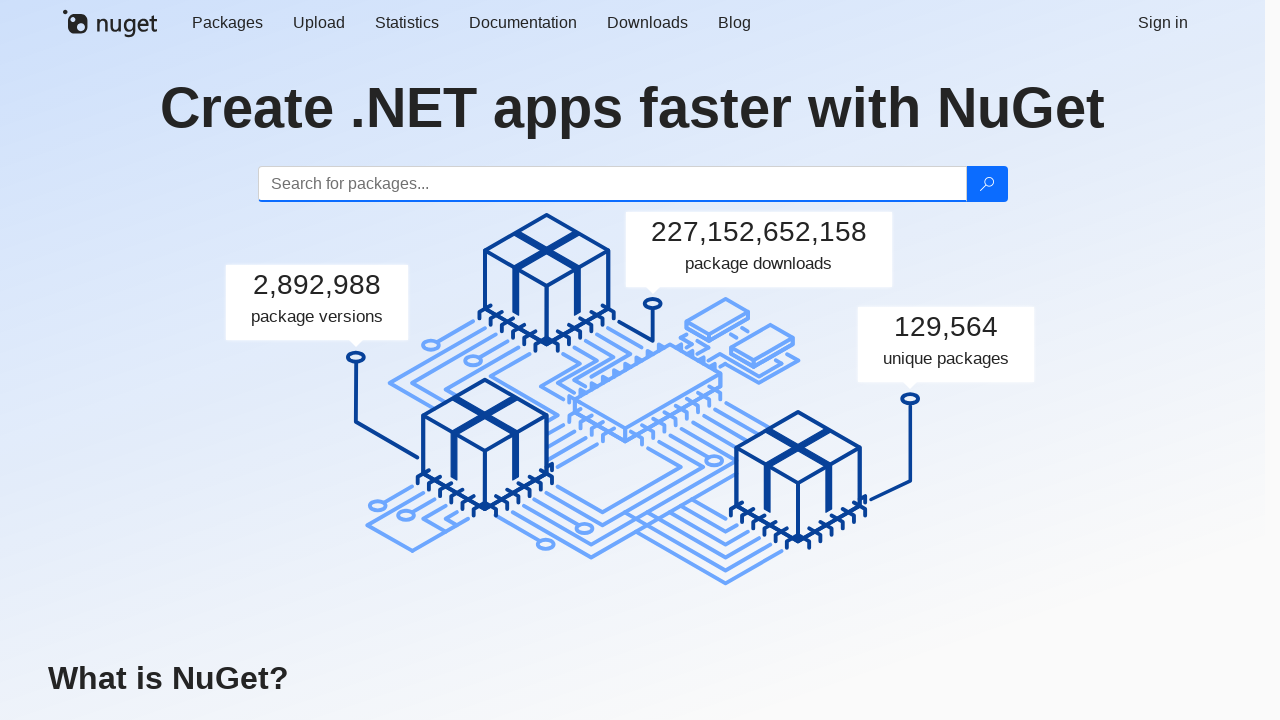

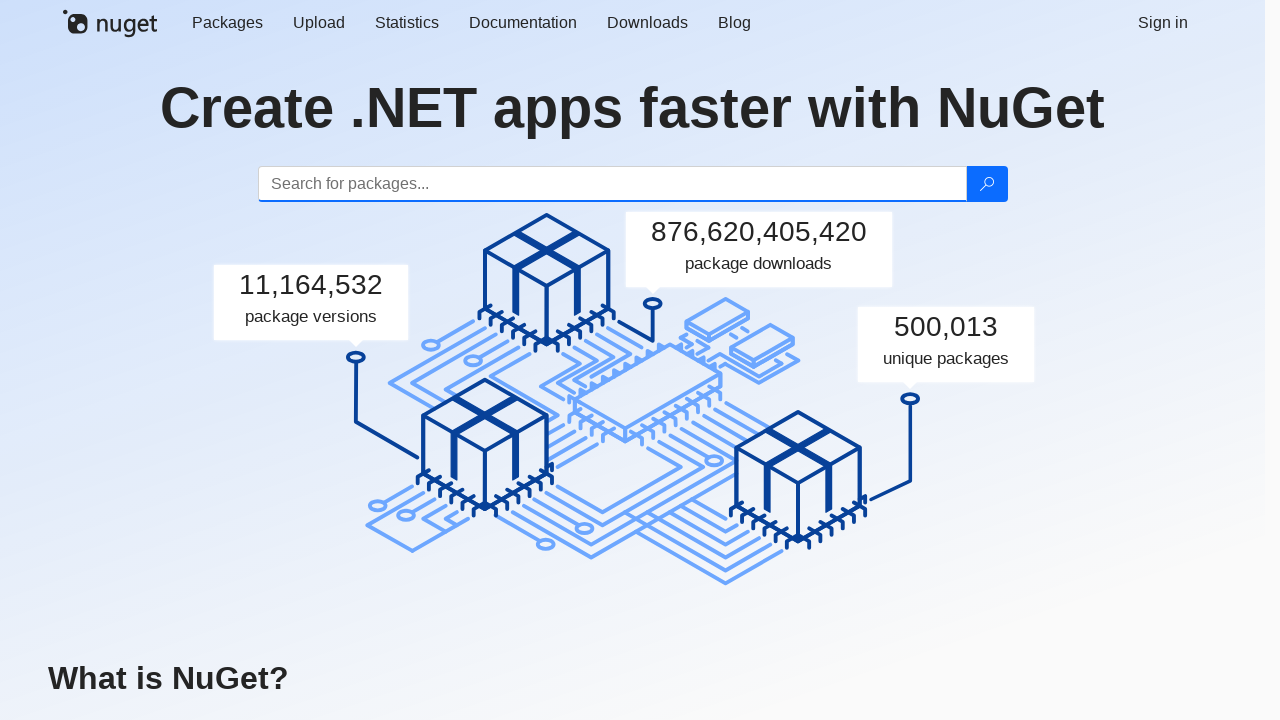